Tests A/B test opt-out functionality by visiting the page, verifying it shows an A/B test variant, then adding an opt-out cookie, refreshing, and verifying the page now shows "No A/B Test"

Starting URL: http://the-internet.herokuapp.com/abtest

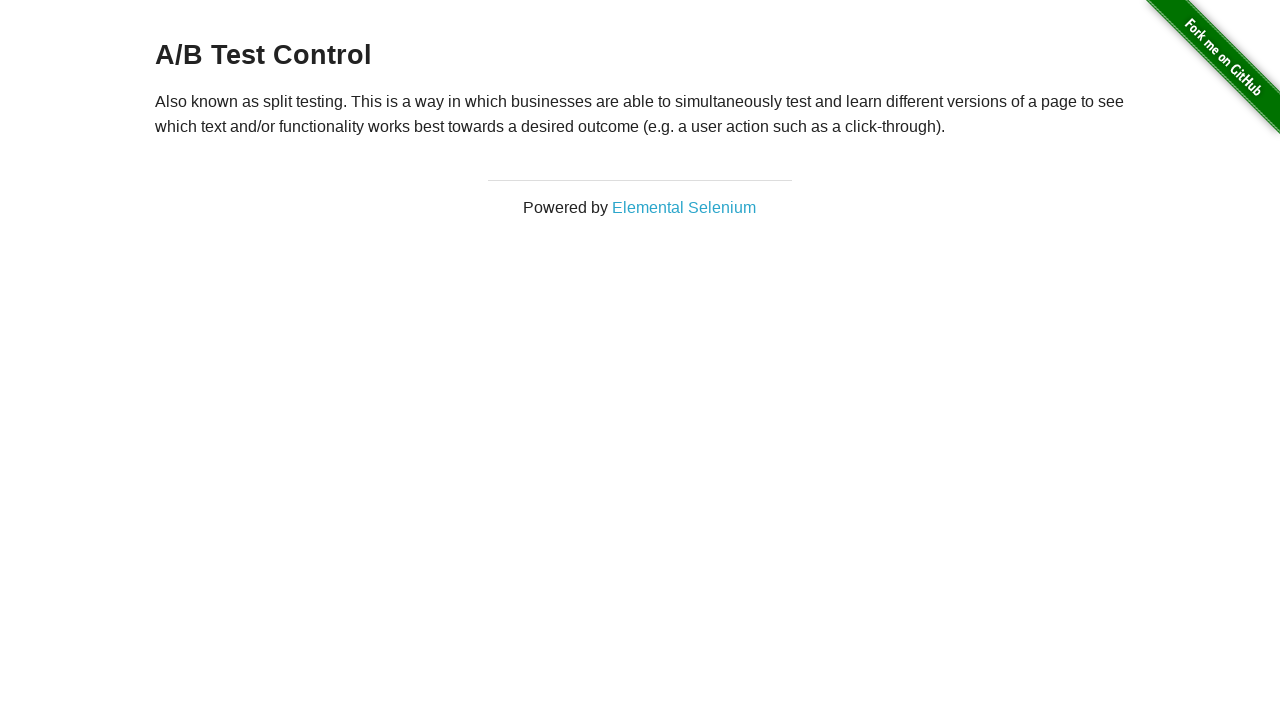

Waited for heading element to load
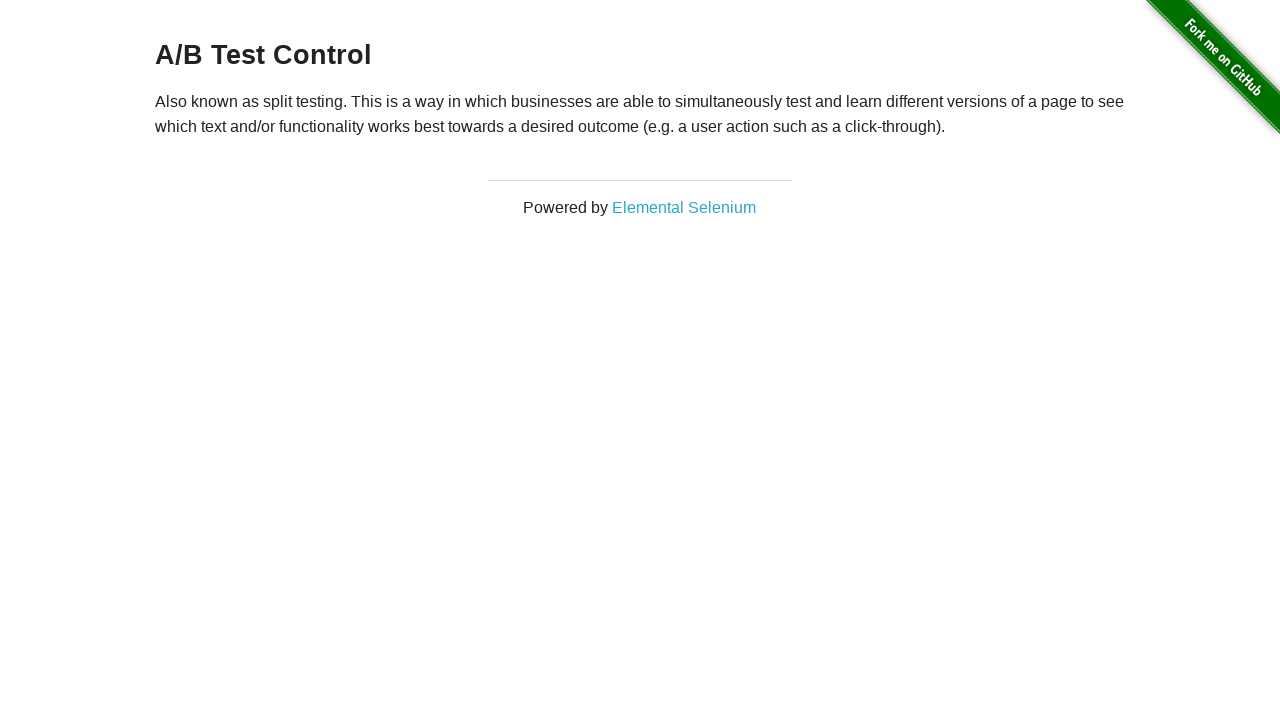

Retrieved initial heading text: 'A/B Test Control'
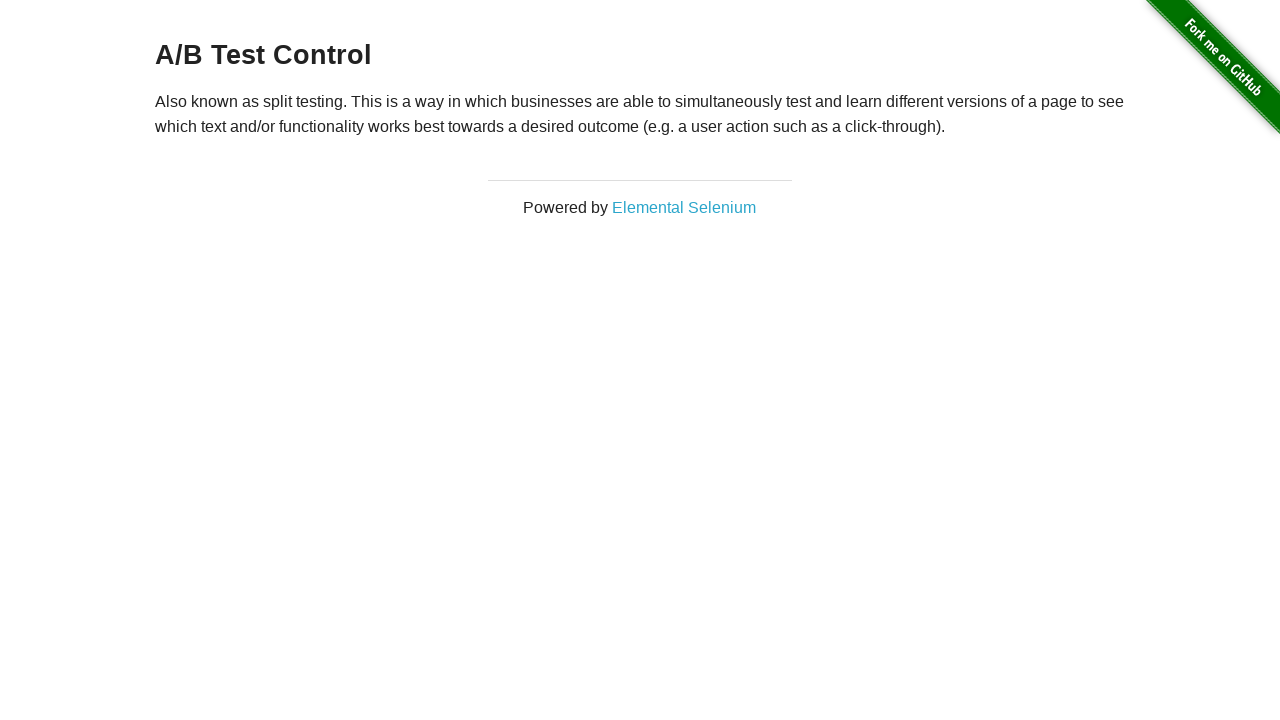

Verified heading starts with 'A/B Test'
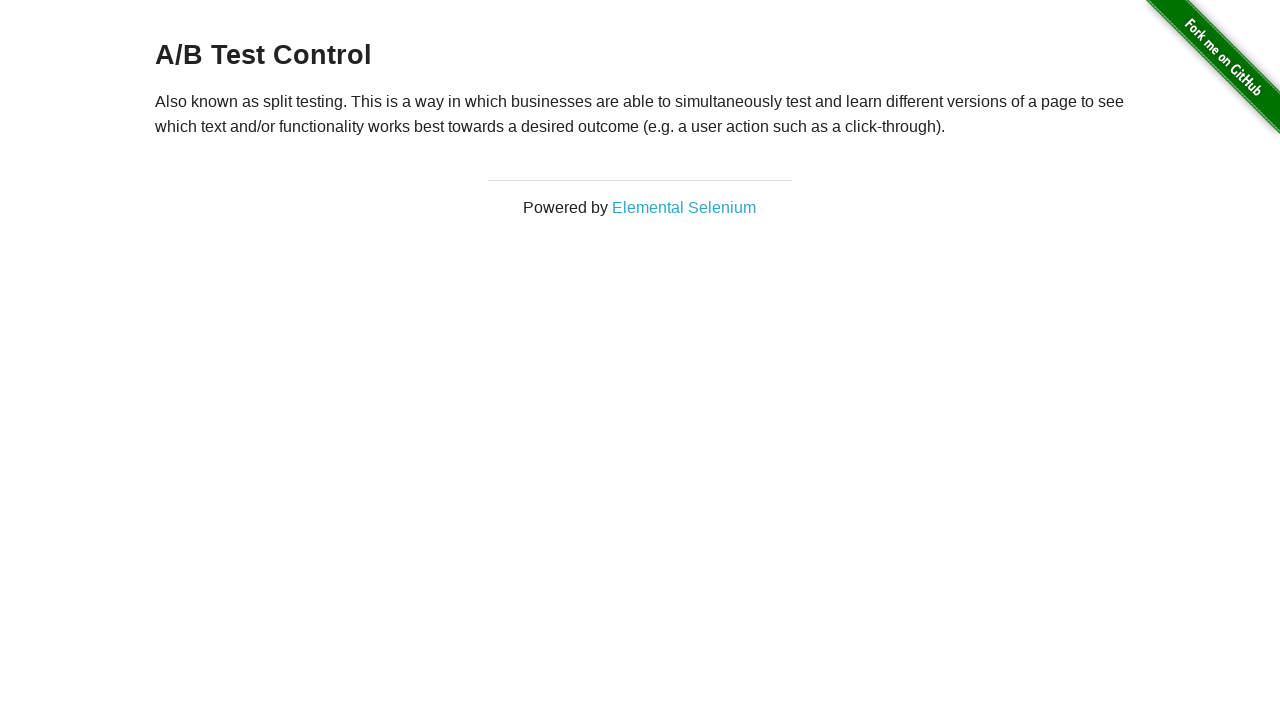

Added optimizelyOptOut cookie to opt out of A/B test
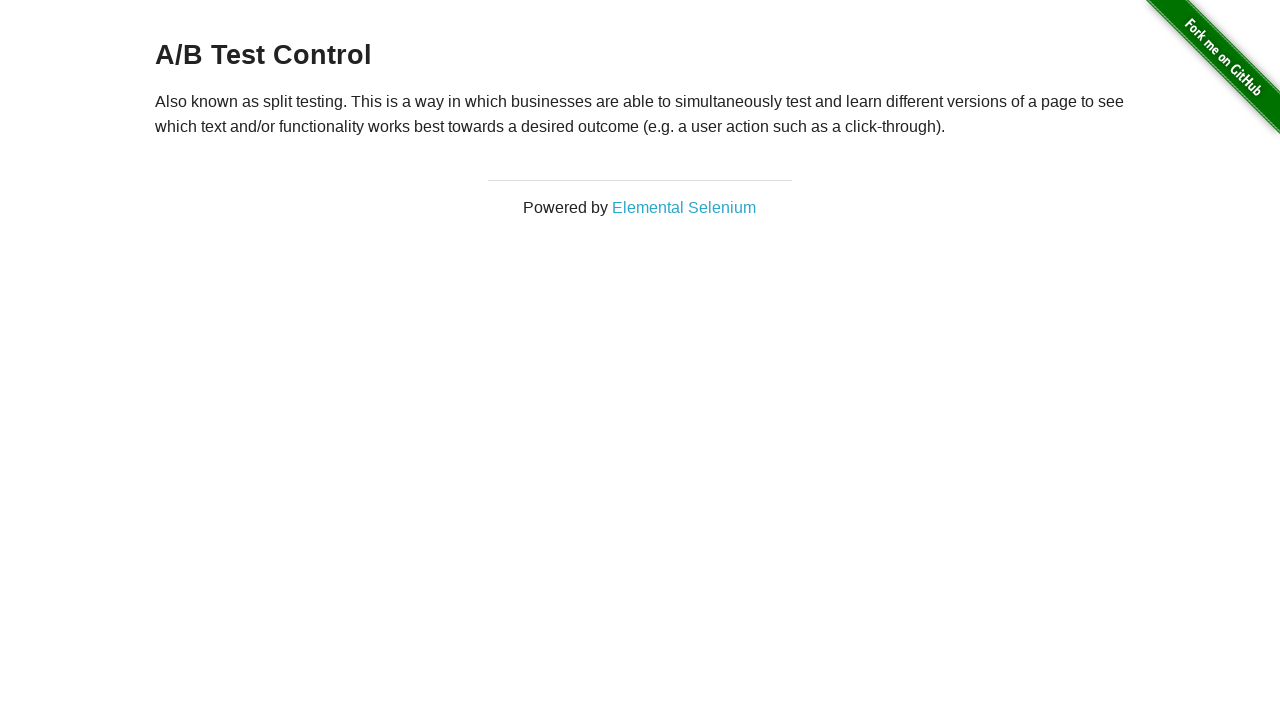

Reloaded page to apply opt-out cookie
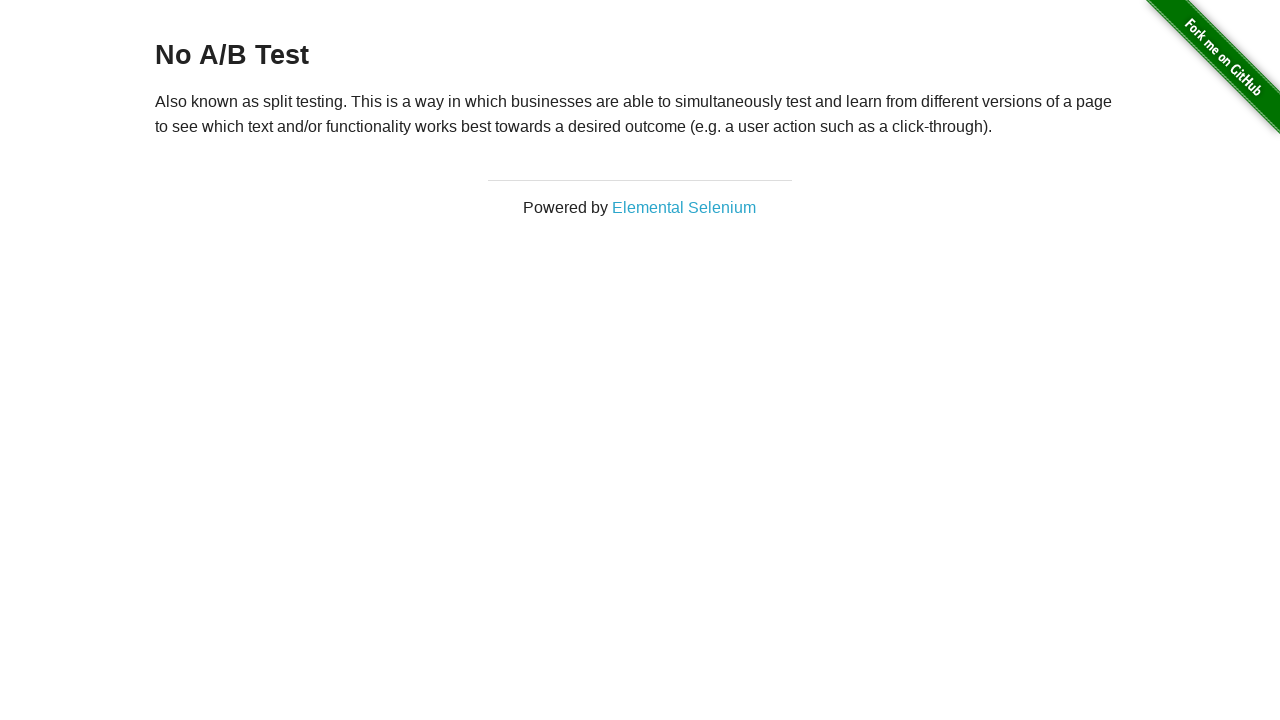

Waited for heading element after page reload
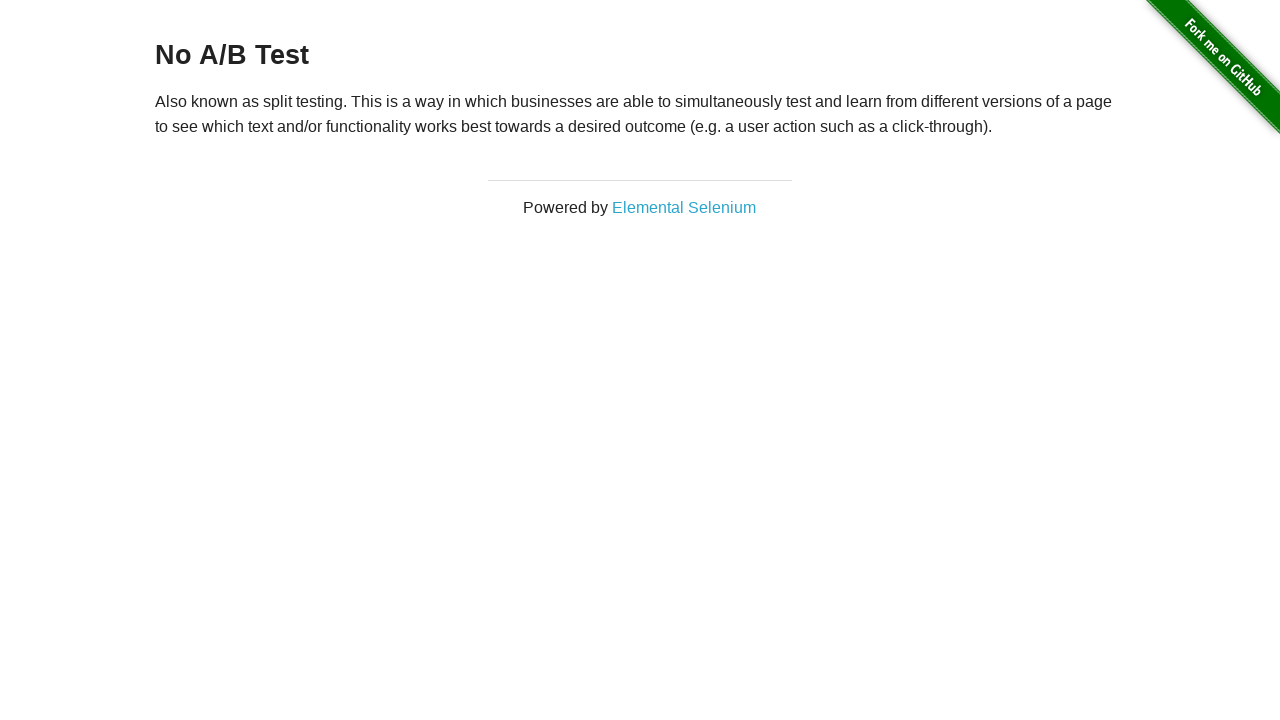

Retrieved final heading text: 'No A/B Test'
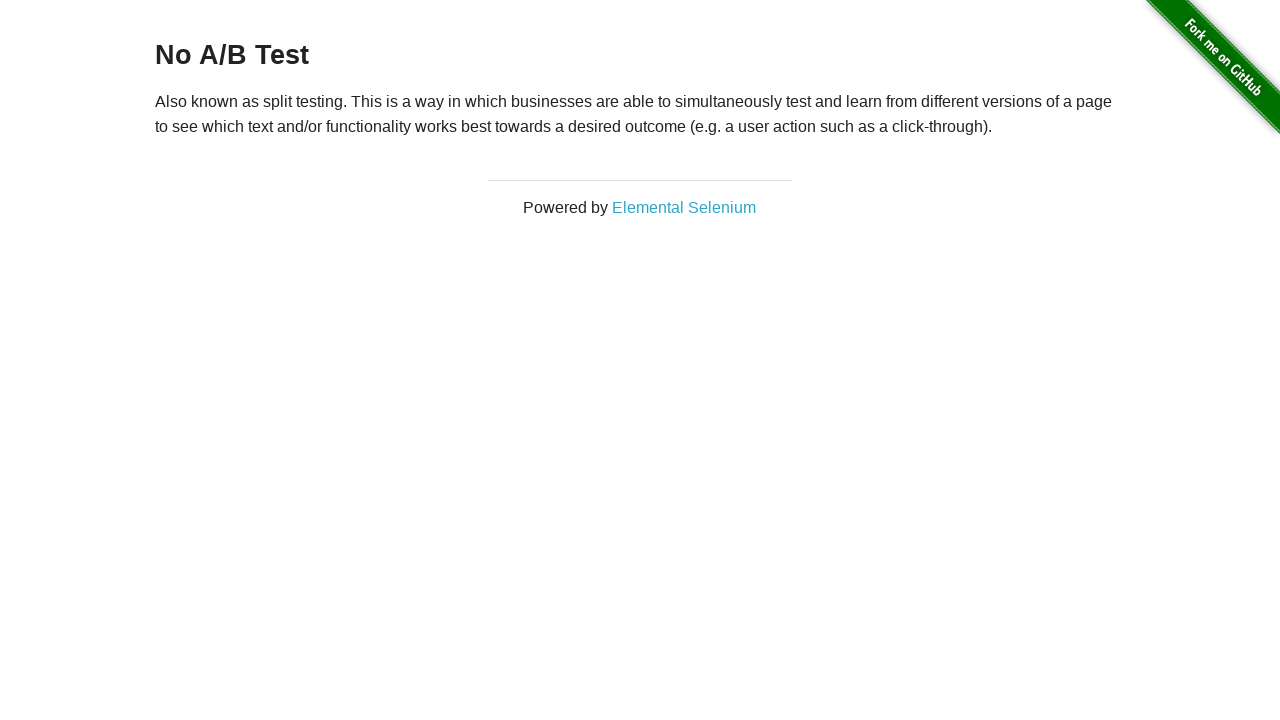

Verified heading now shows 'No A/B Test' after opting out
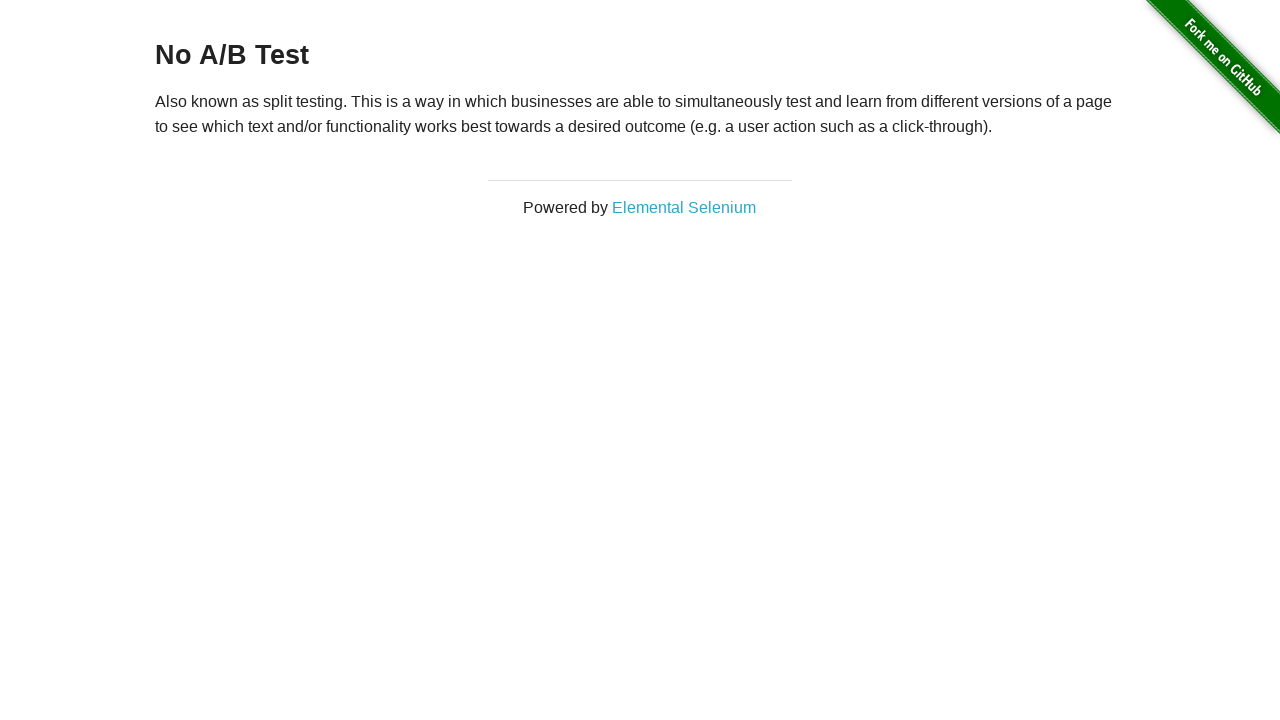

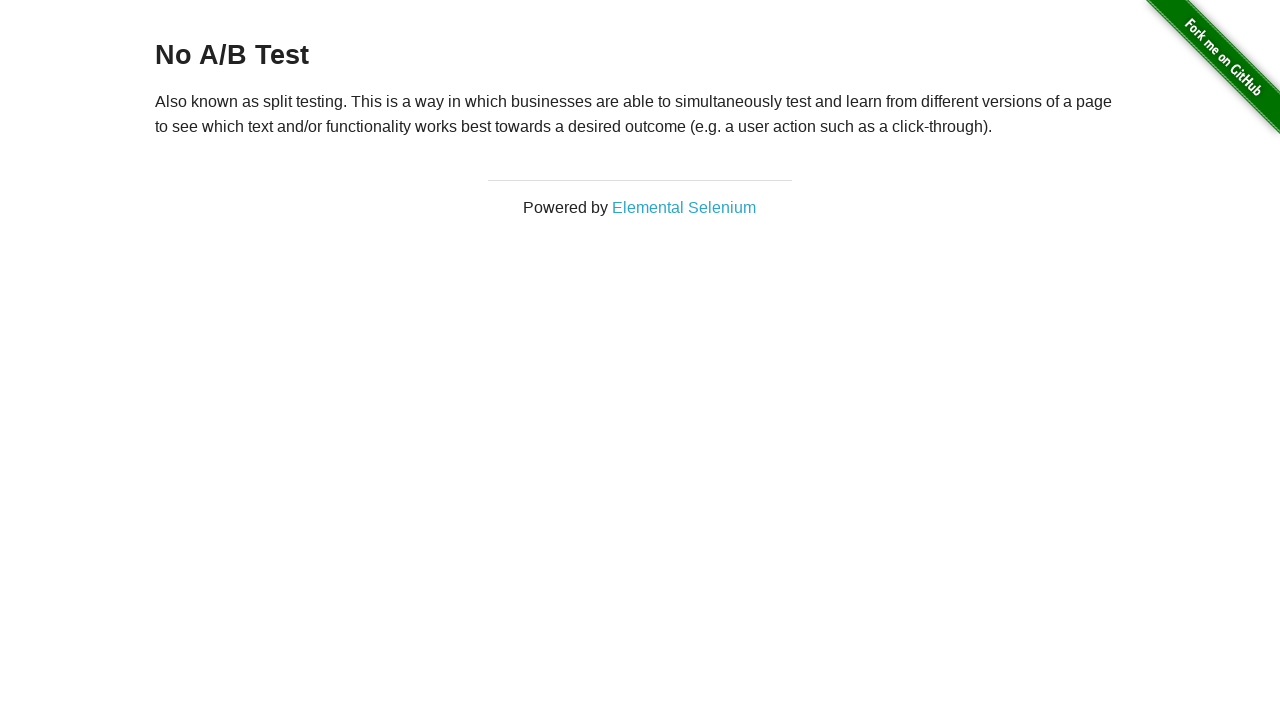